Tests hover functionality by hovering over an image to reveal hidden user info

Starting URL: https://the-internet.herokuapp.com/hovers

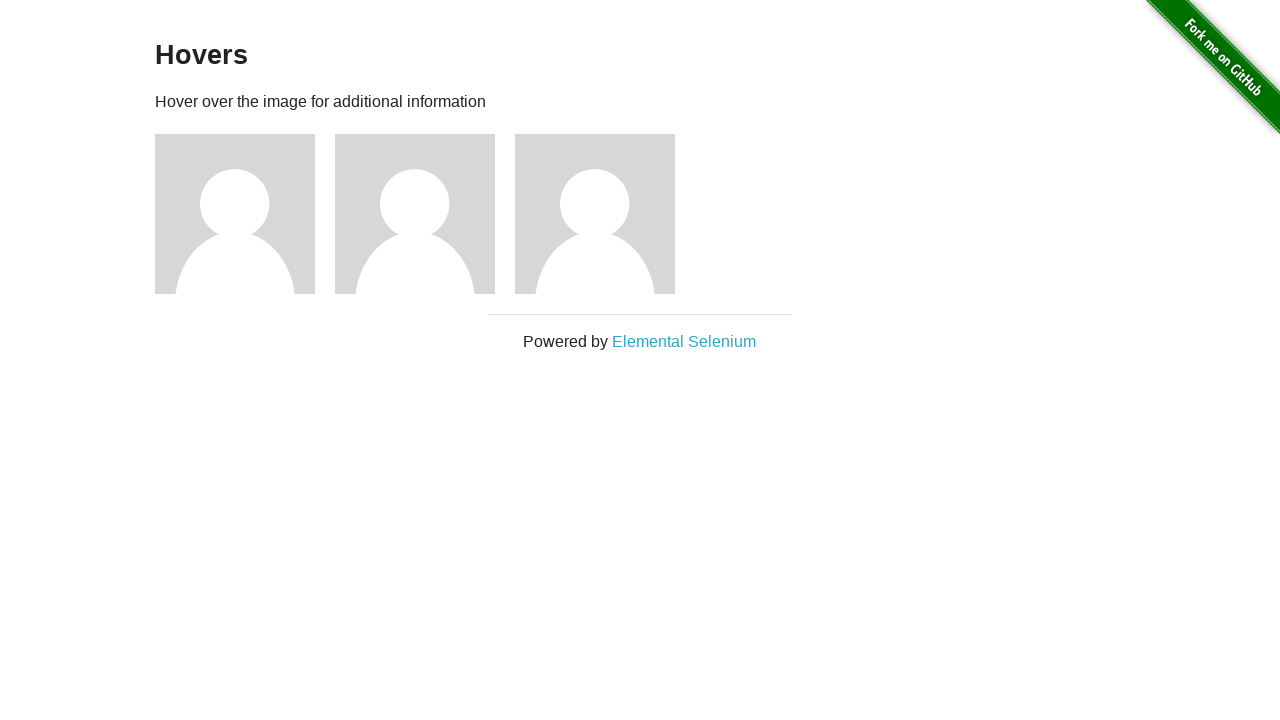

Waited for page to load (networkidle)
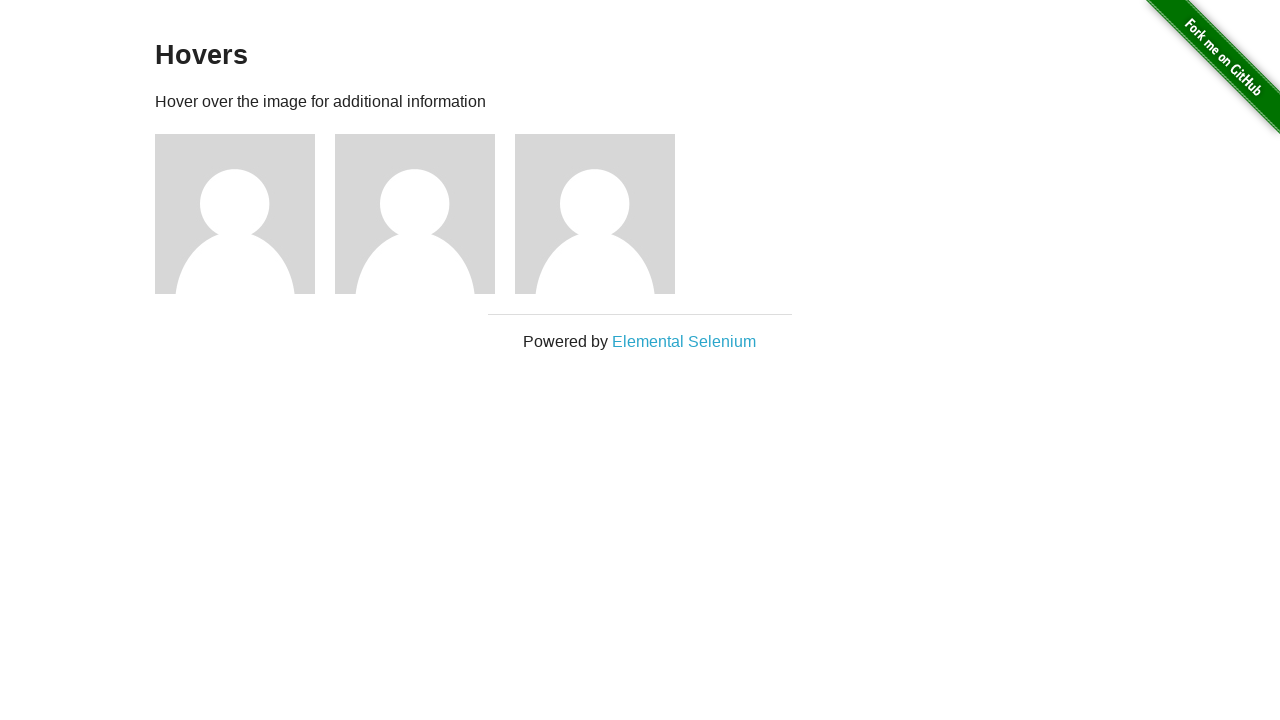

Hovered over the third figure image to reveal hidden user info at (235, 214) on div.figure:nth-child(3) > img:nth-child(1)
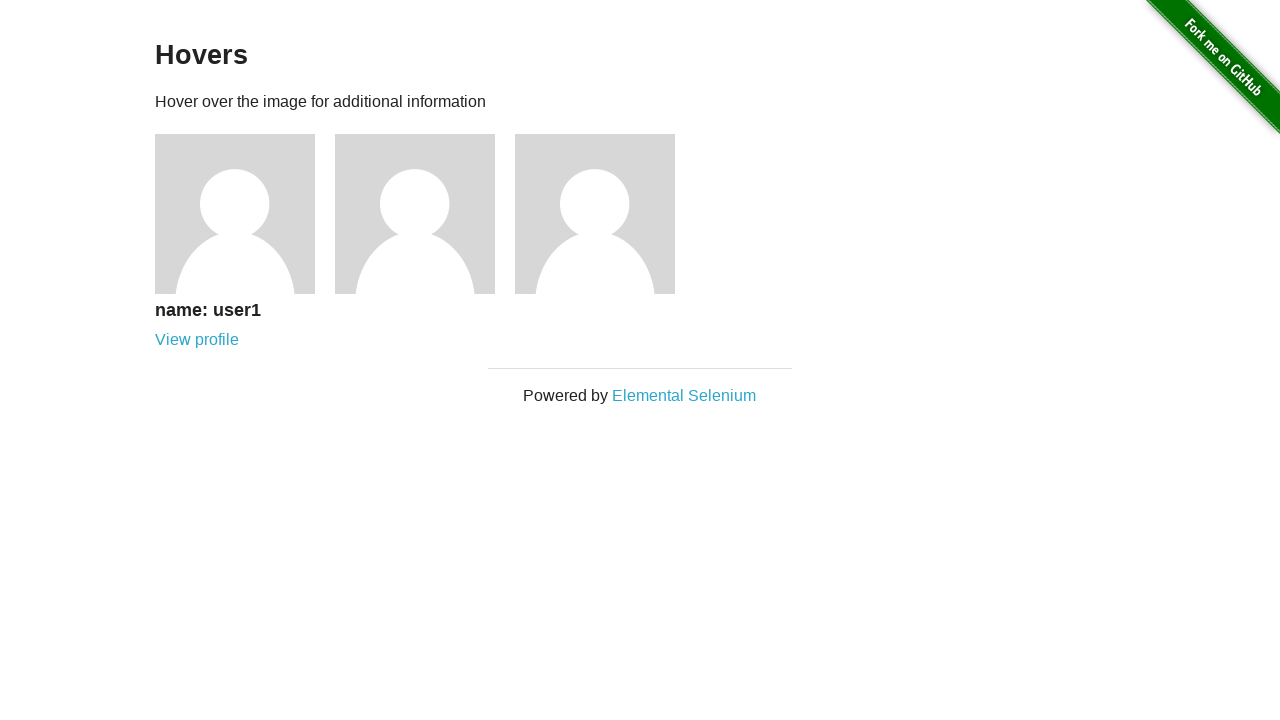

Verified user info link is now visible after hover
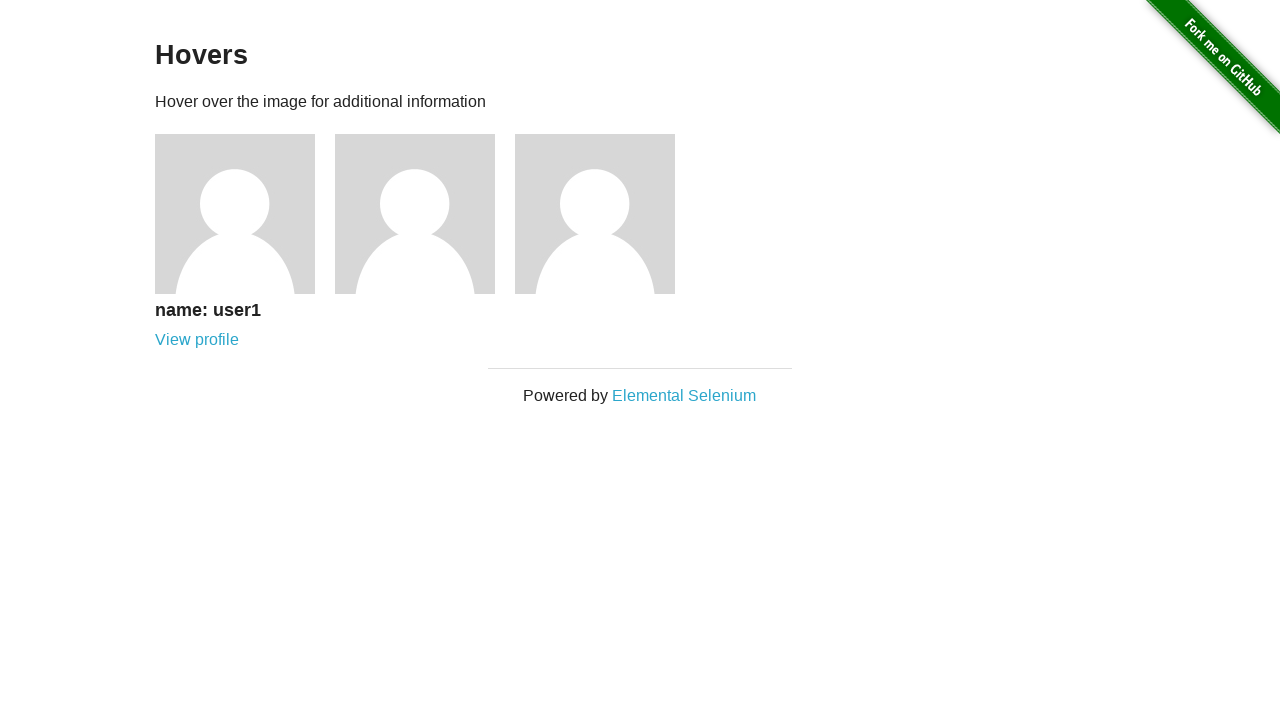

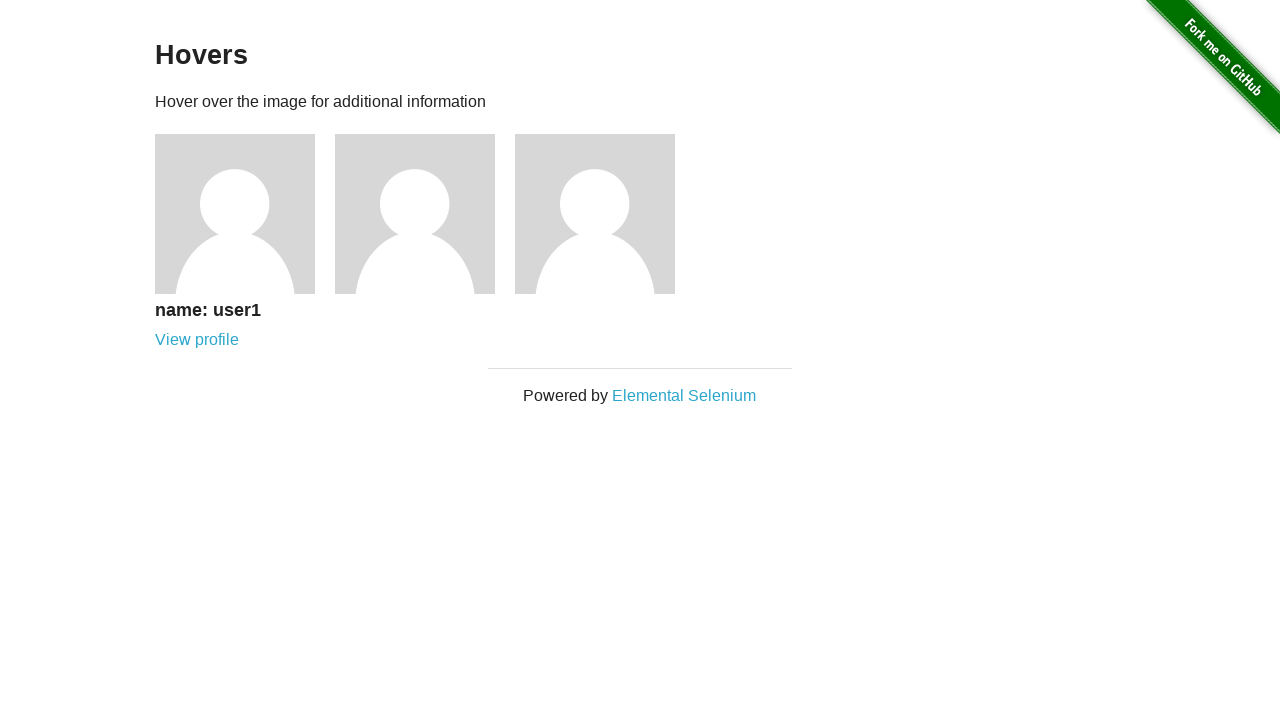